Tests adding a product (iPhone 12) to the shopping cart on the BrowserStack demo e-commerce site and verifies the item appears correctly in the cart.

Starting URL: https://bstackdemo.com/

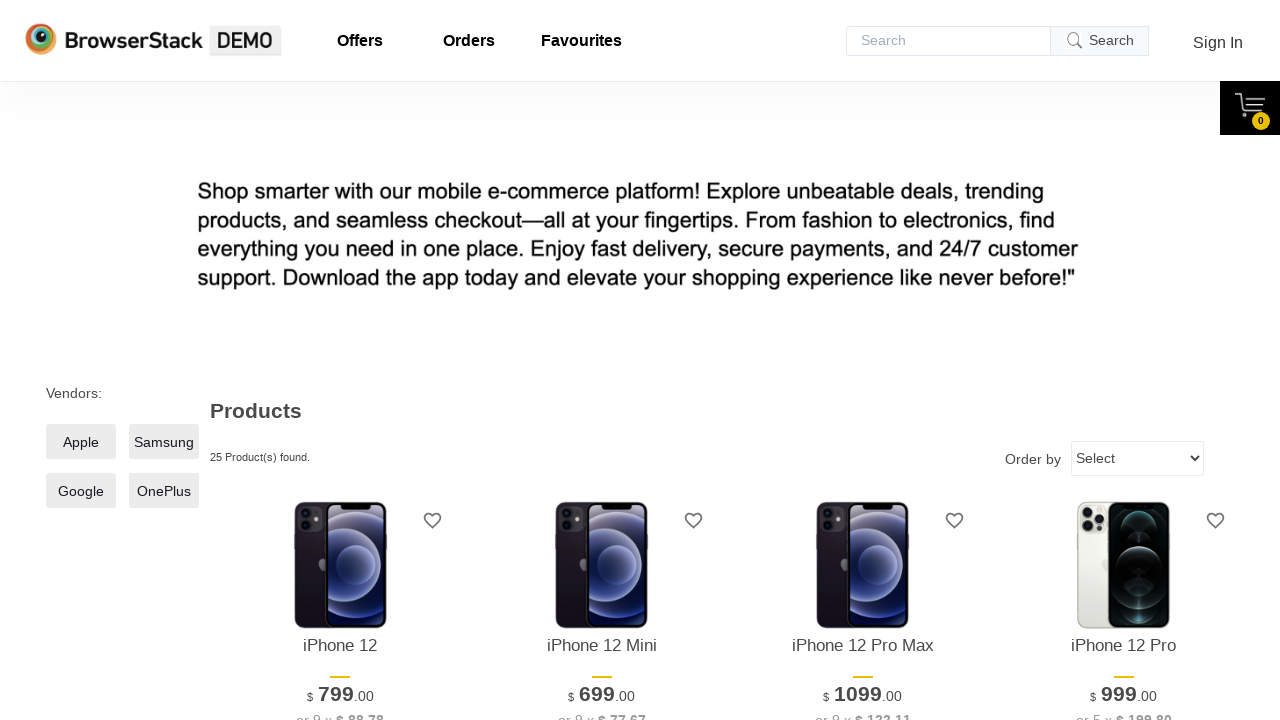

Waited for iPhone 12 product to be visible on page
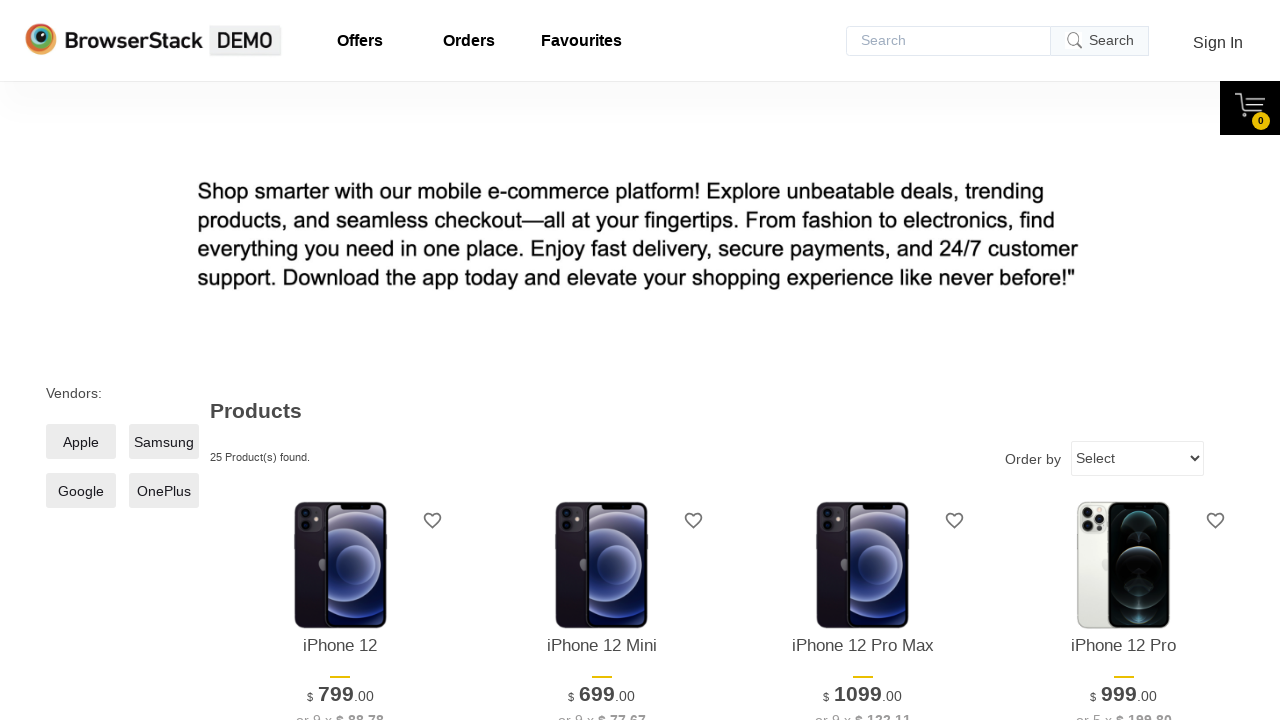

Retrieved iPhone 12 product name from page
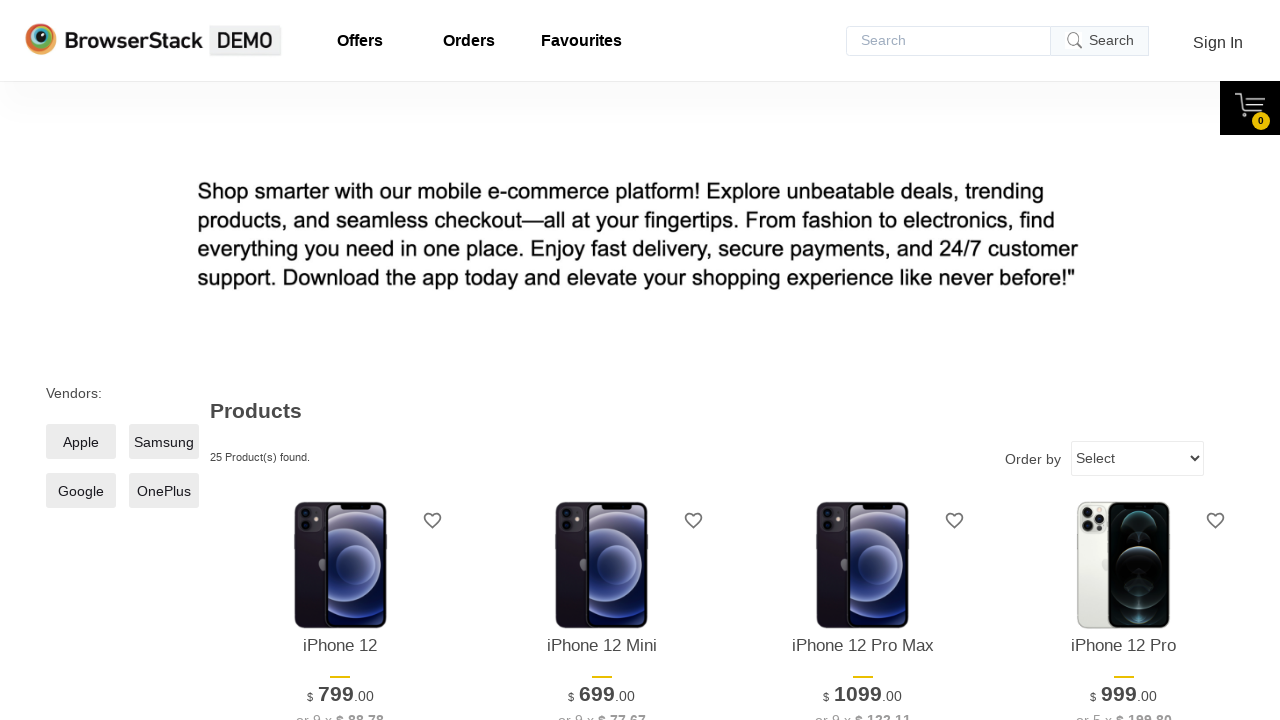

Clicked 'Add to cart' button for iPhone 12 at (340, 361) on xpath=//*[@id="1"]/div[4]
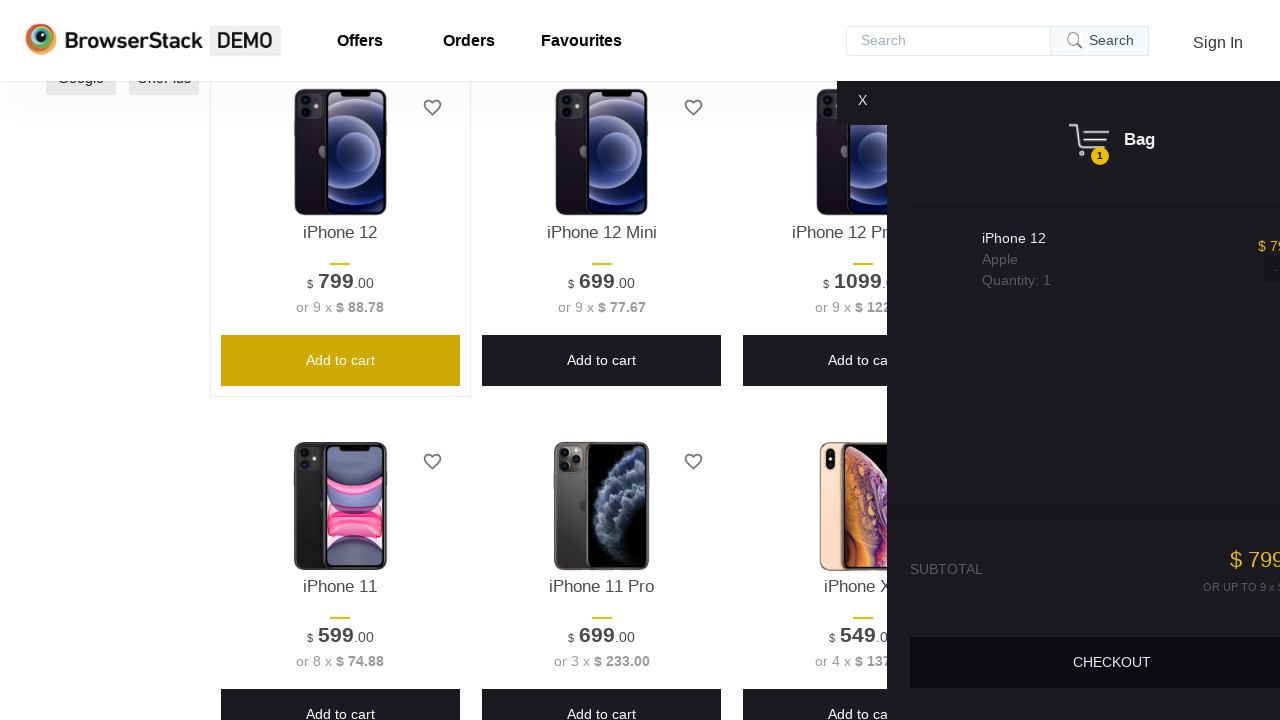

Waited for shopping cart pane to become visible
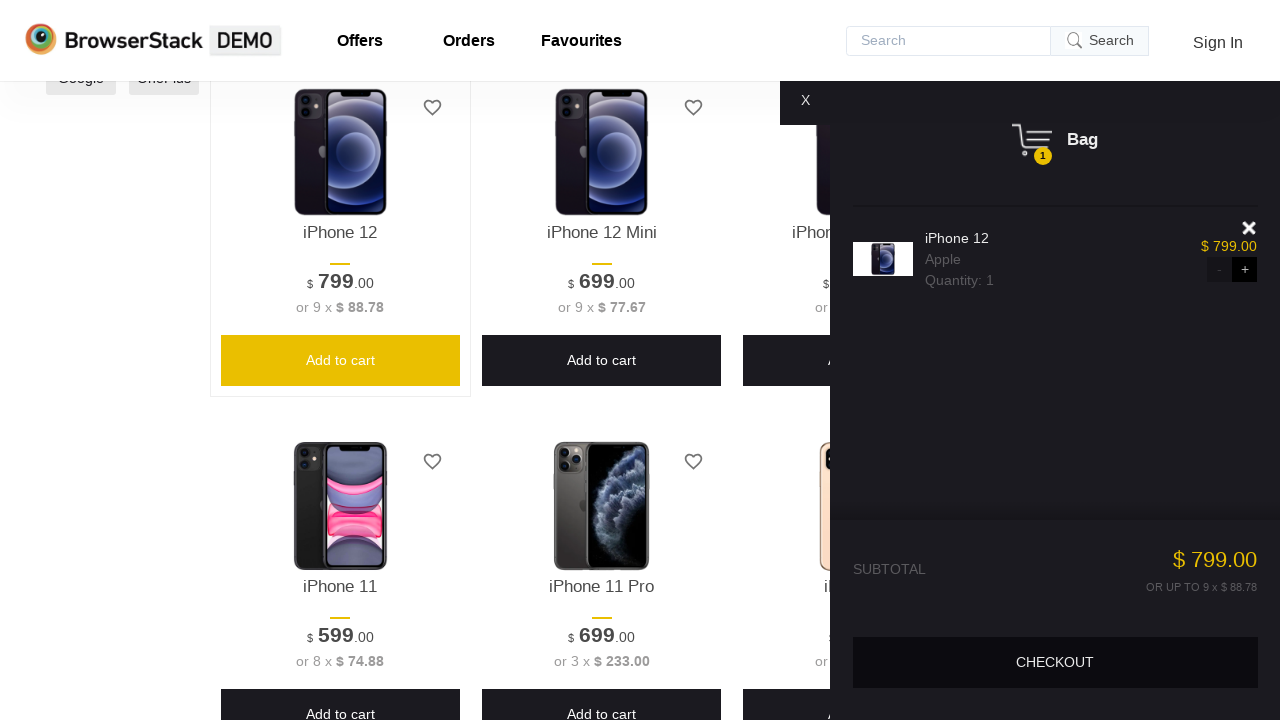

Retrieved product name from shopping cart
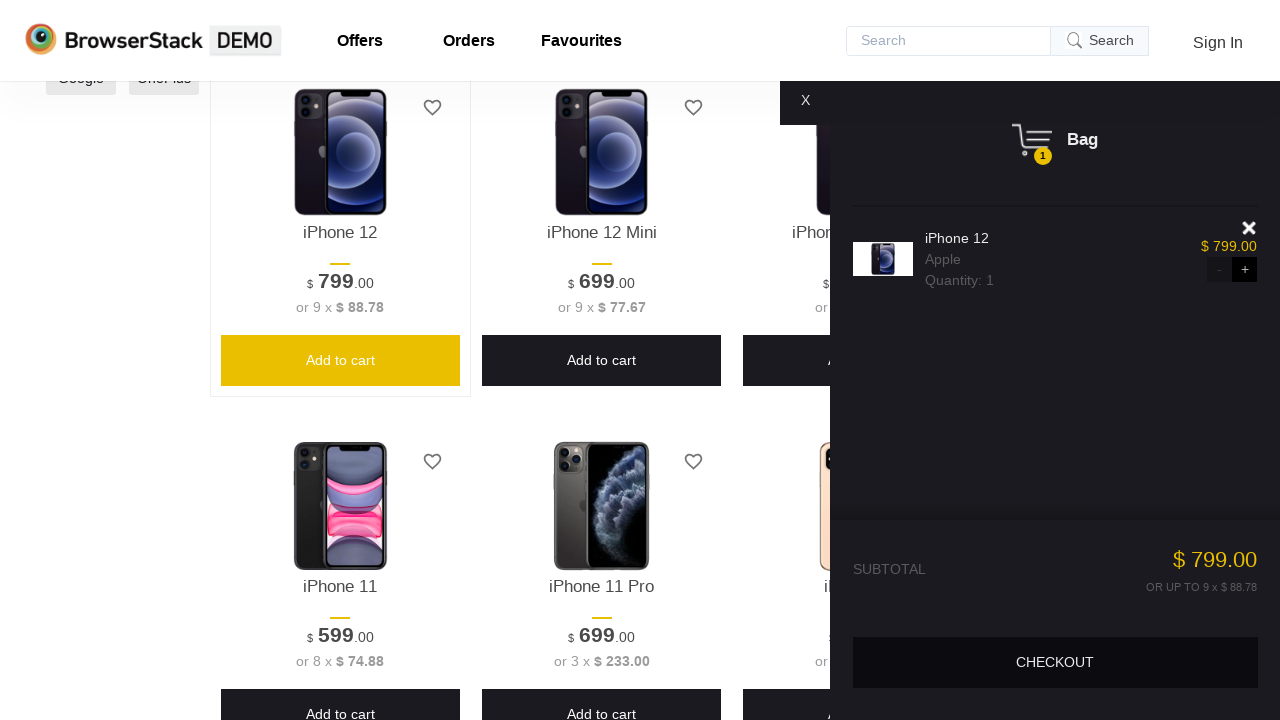

Verified iPhone 12 product 'iPhone 12' matches cart item
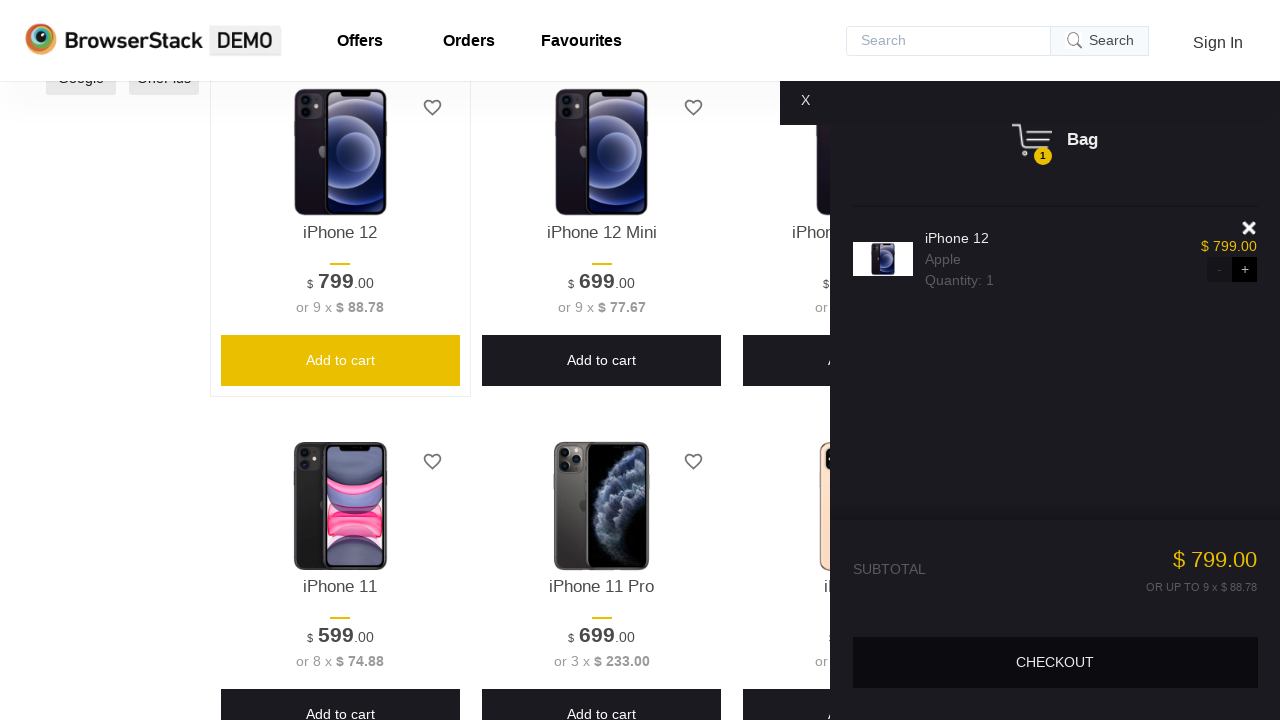

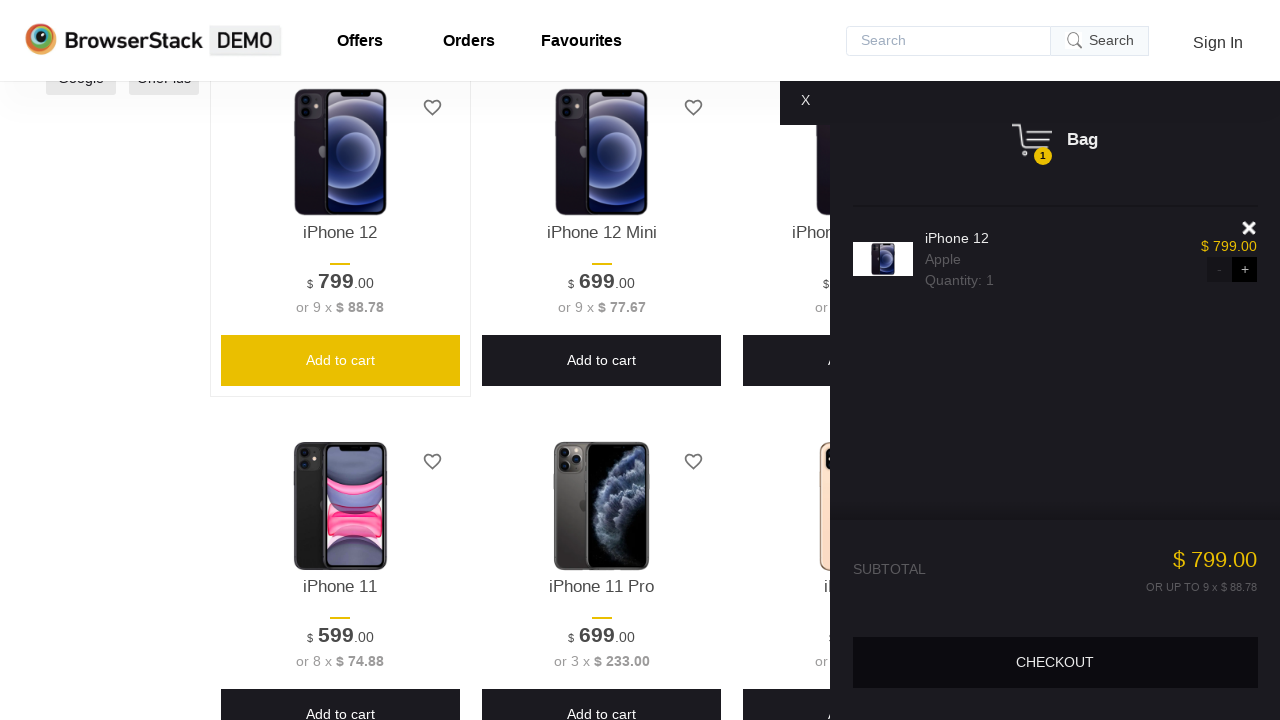